Navigates to skiutah.com and clicks on the Stories link to navigate to the stories section

Starting URL: https://skiutah.com

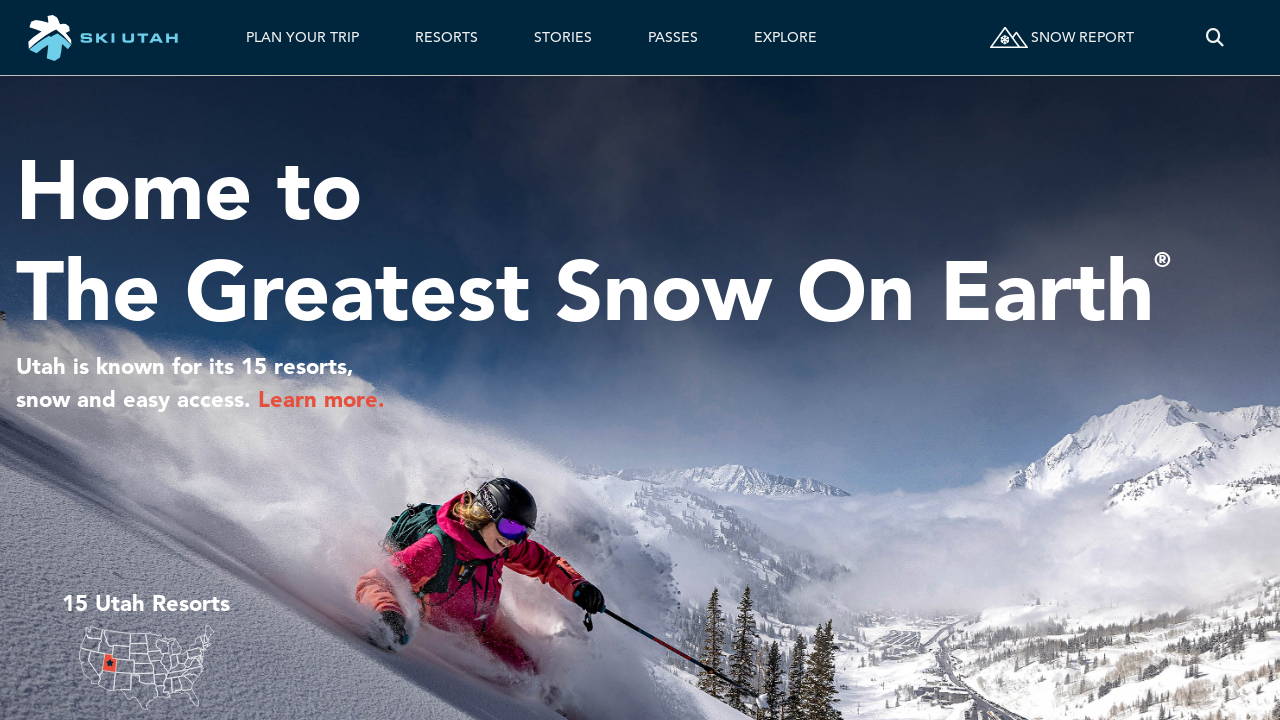

Waited for skiutah.com page to load (domcontentloaded)
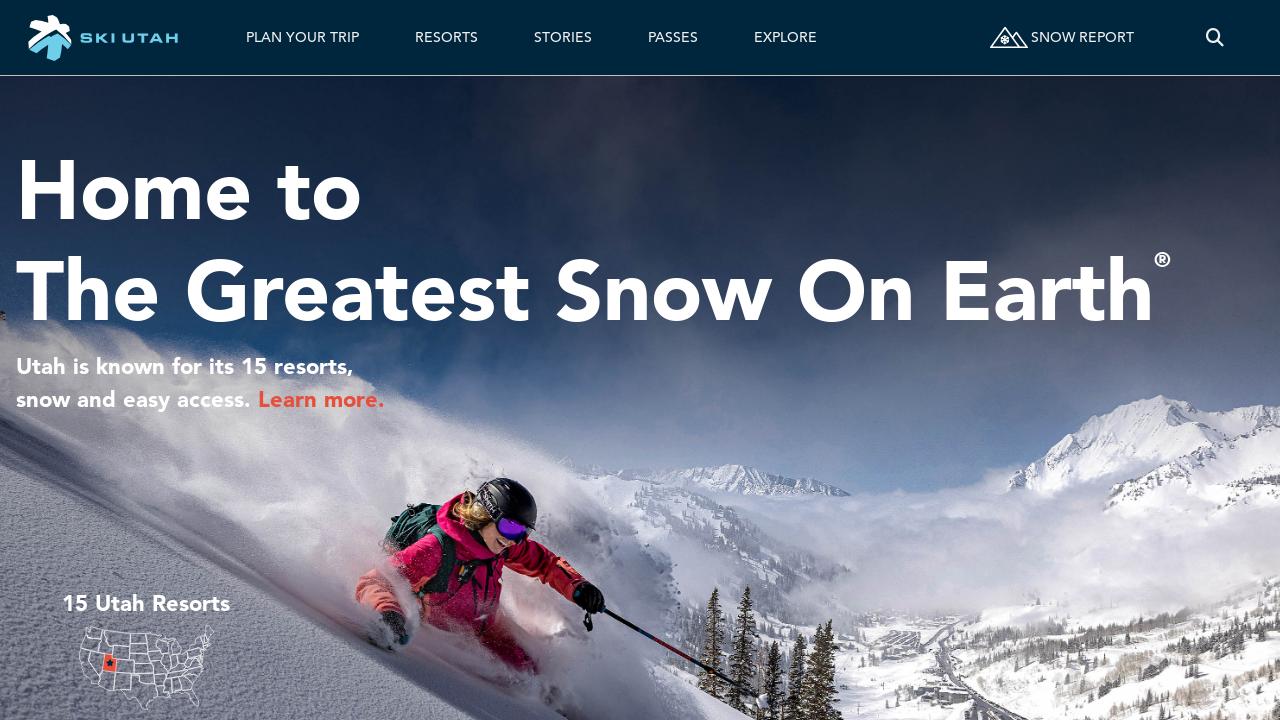

Clicked on the Stories link to navigate to stories section at (563, 38) on text=Stories
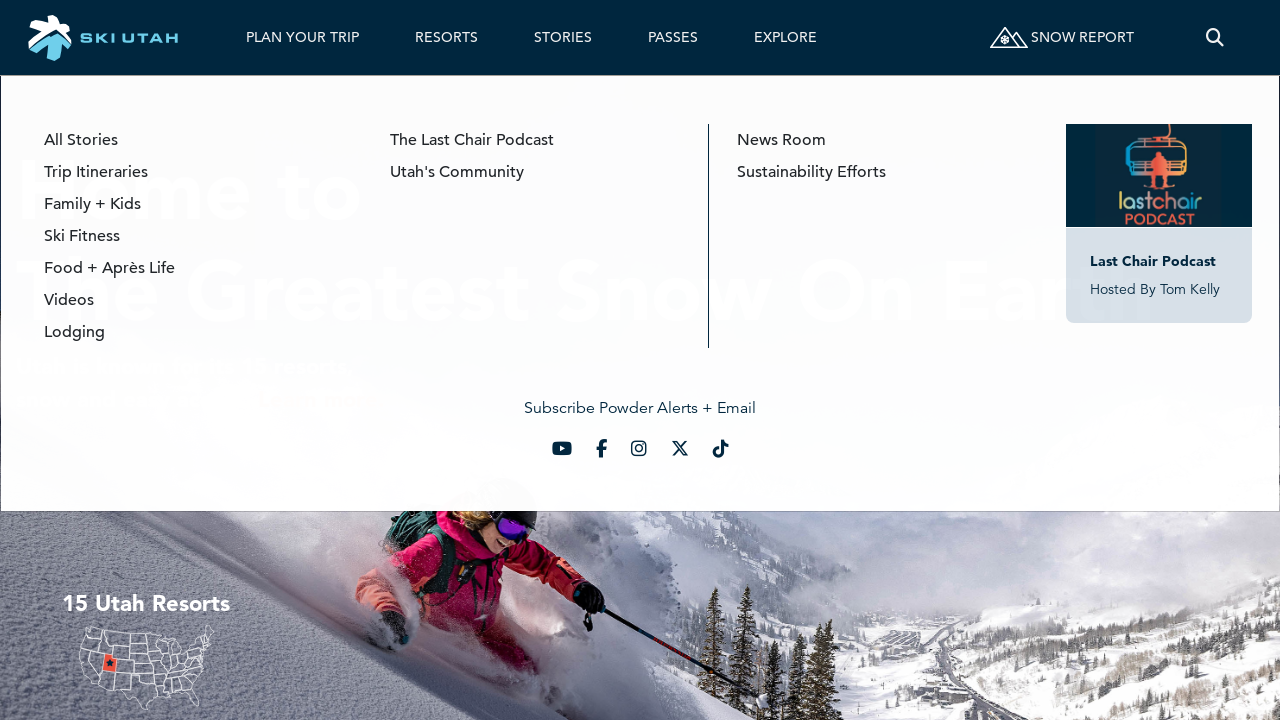

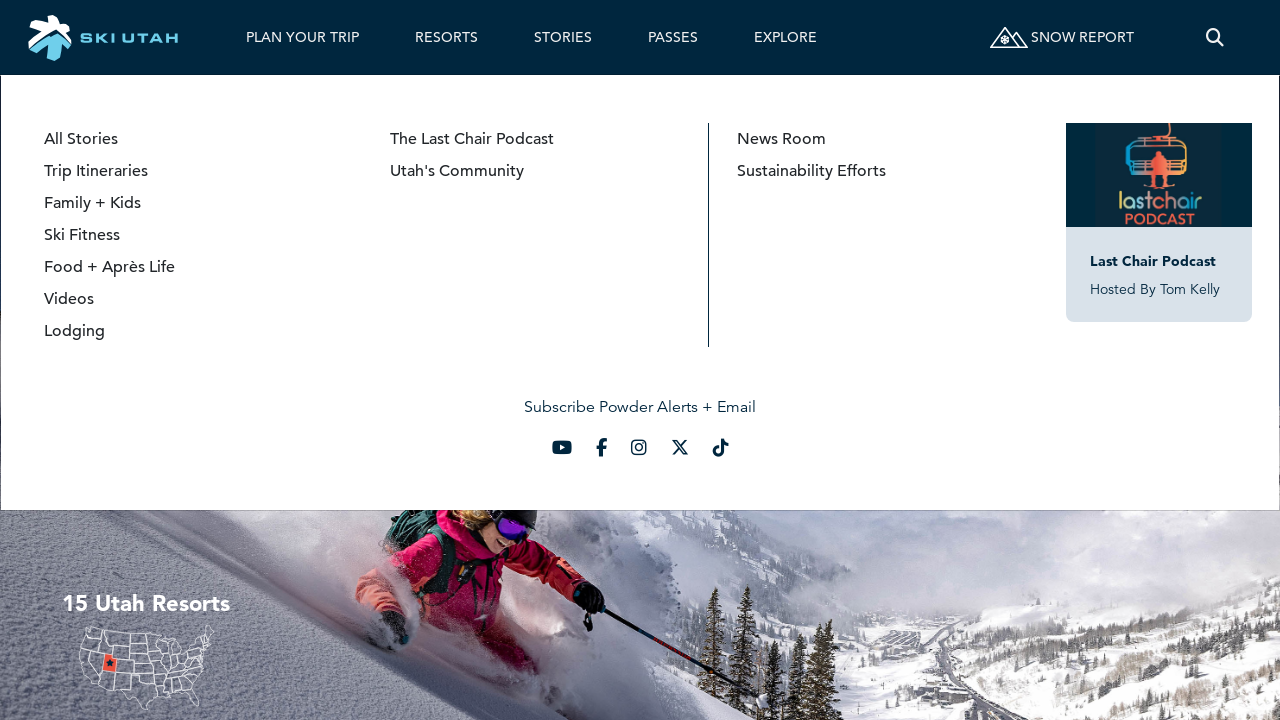